Navigates to Flipkart homepage and verifies the page loads successfully by checking the page title is present

Starting URL: https://flipkart.com/

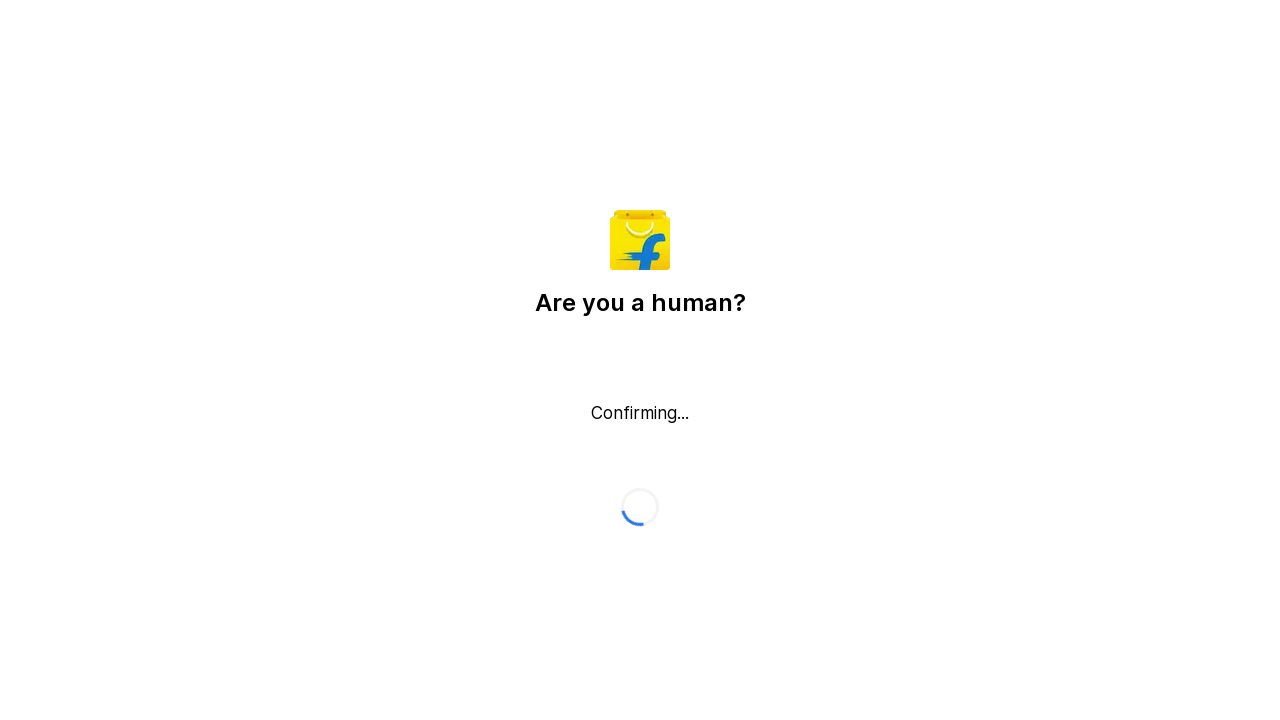

Navigated to Flipkart homepage
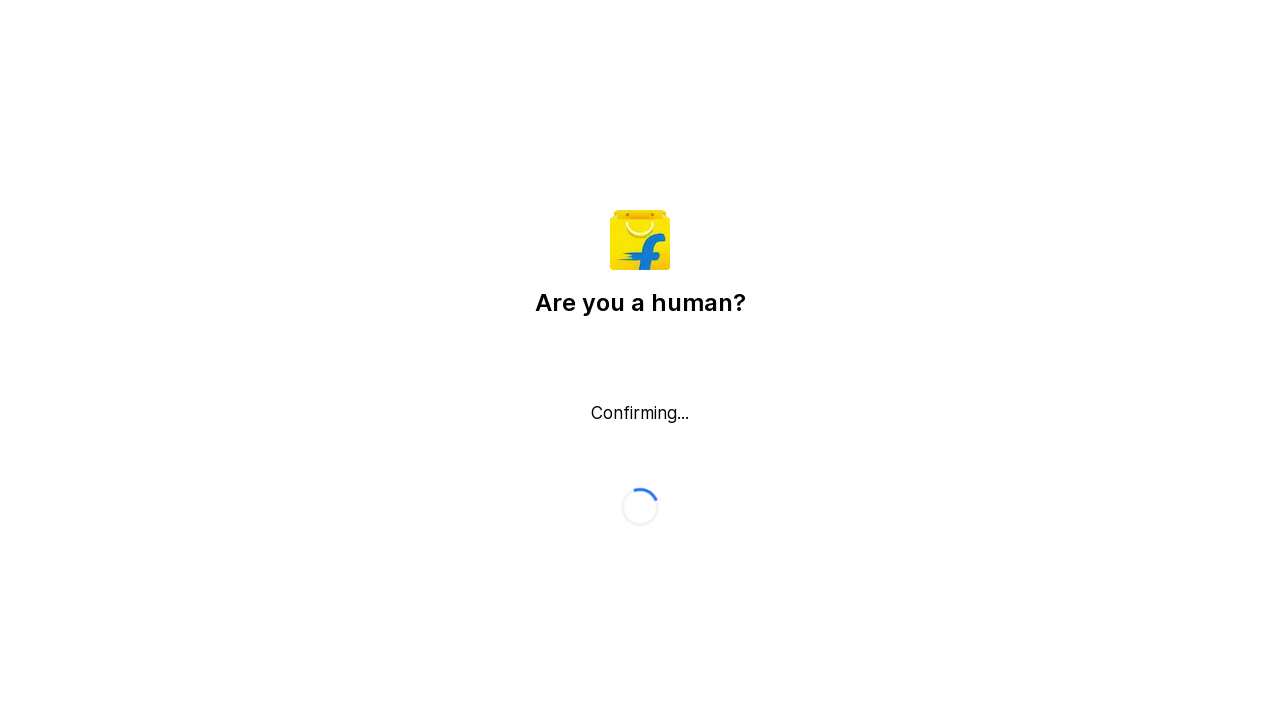

Waited for page DOM to load
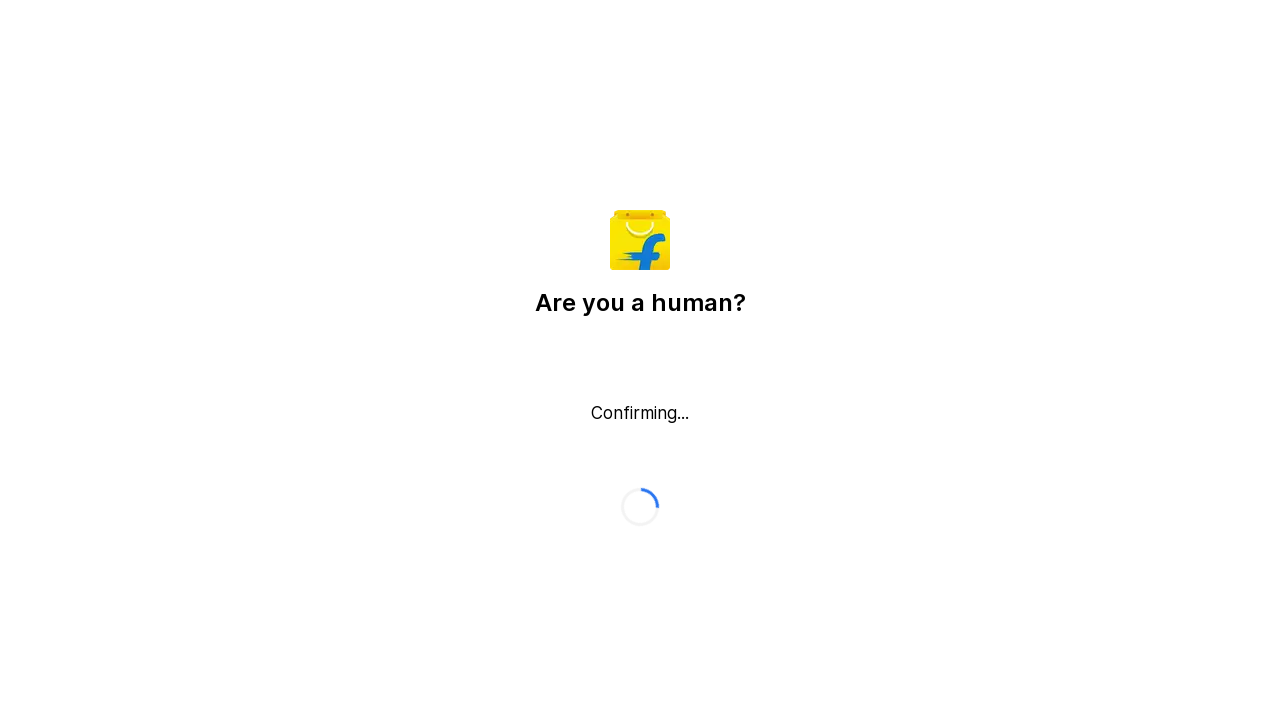

Verified page title is present and not empty
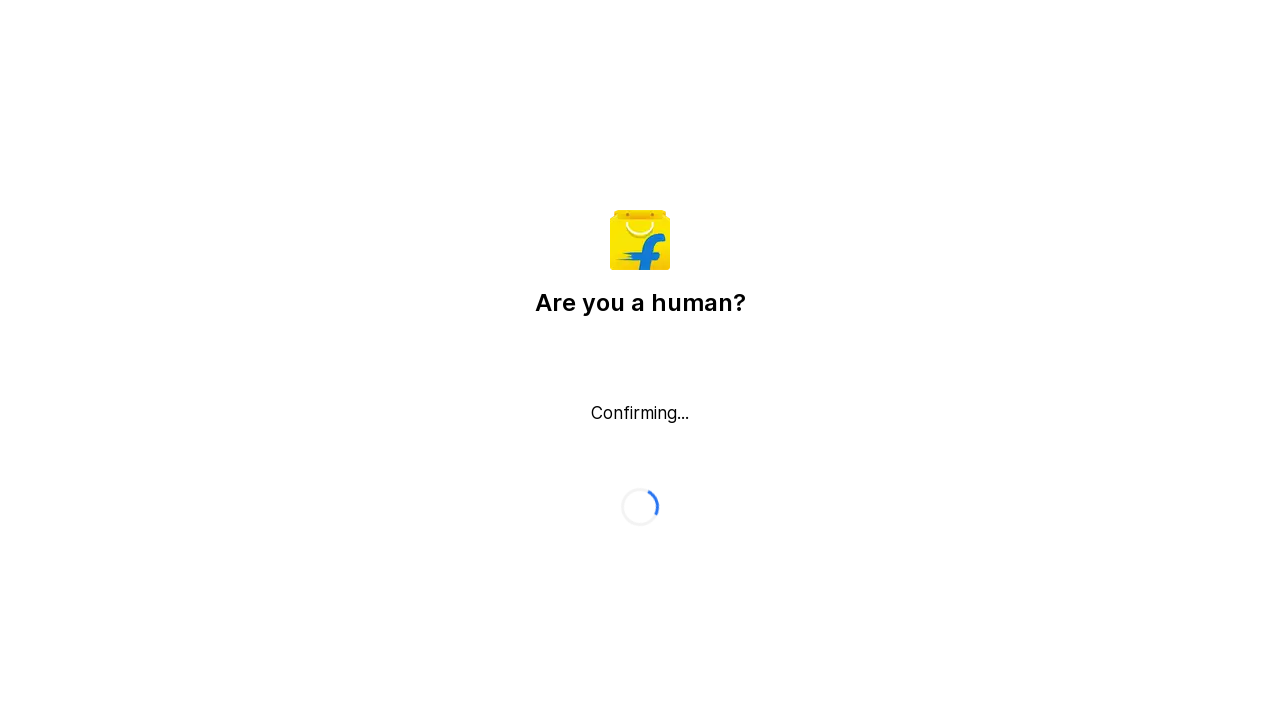

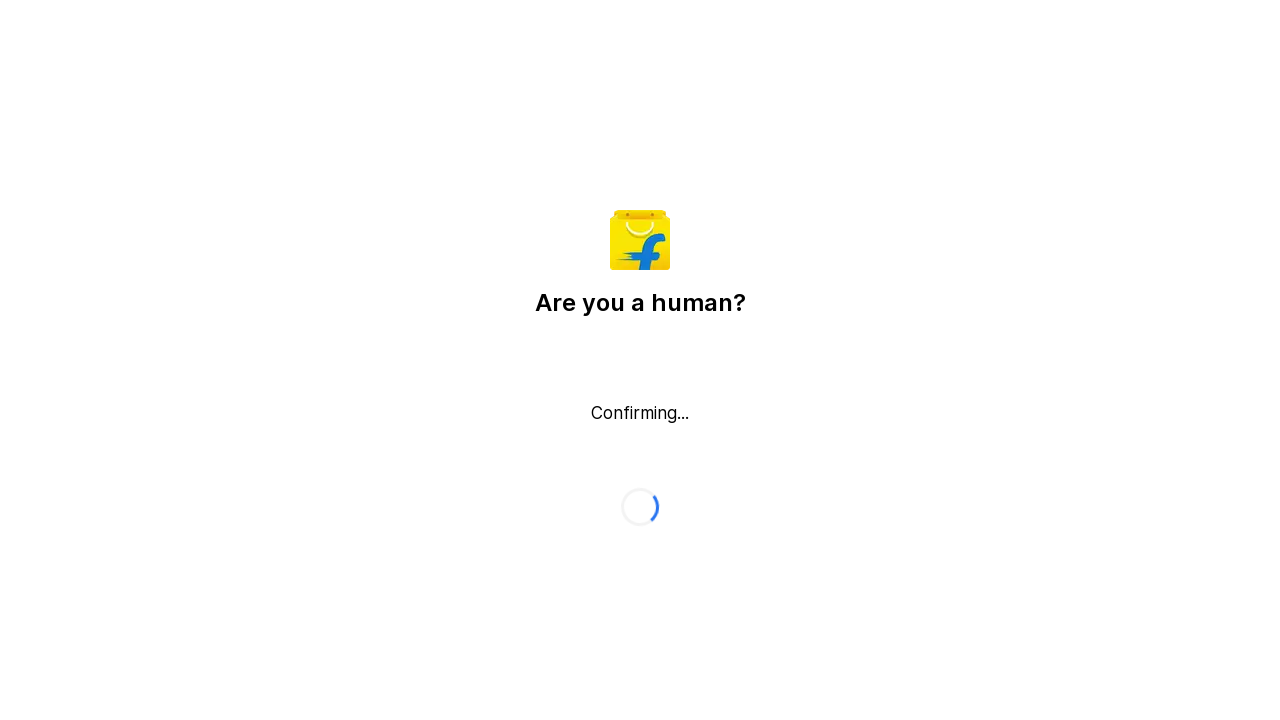